Extracts two numbers from the page, calculates their sum, selects the result from a dropdown menu, and submits the form

Starting URL: http://suninjuly.github.io/selects1.html

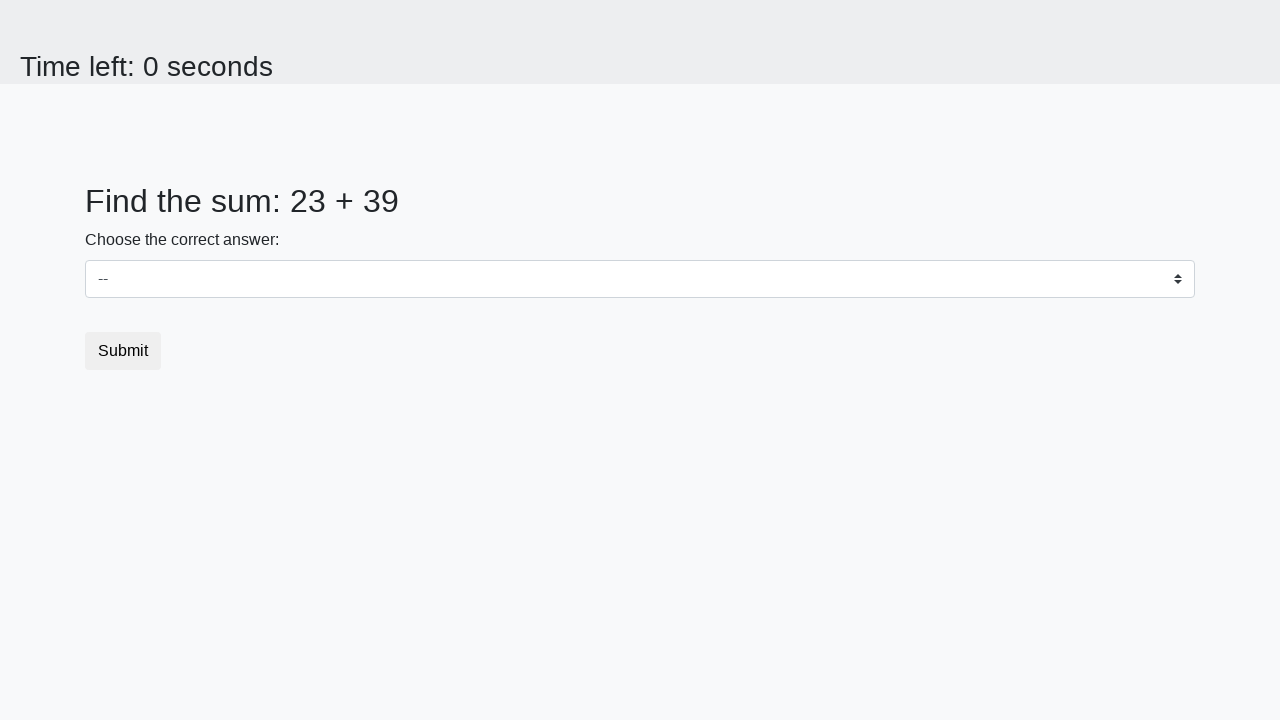

Extracted first number from span#num1
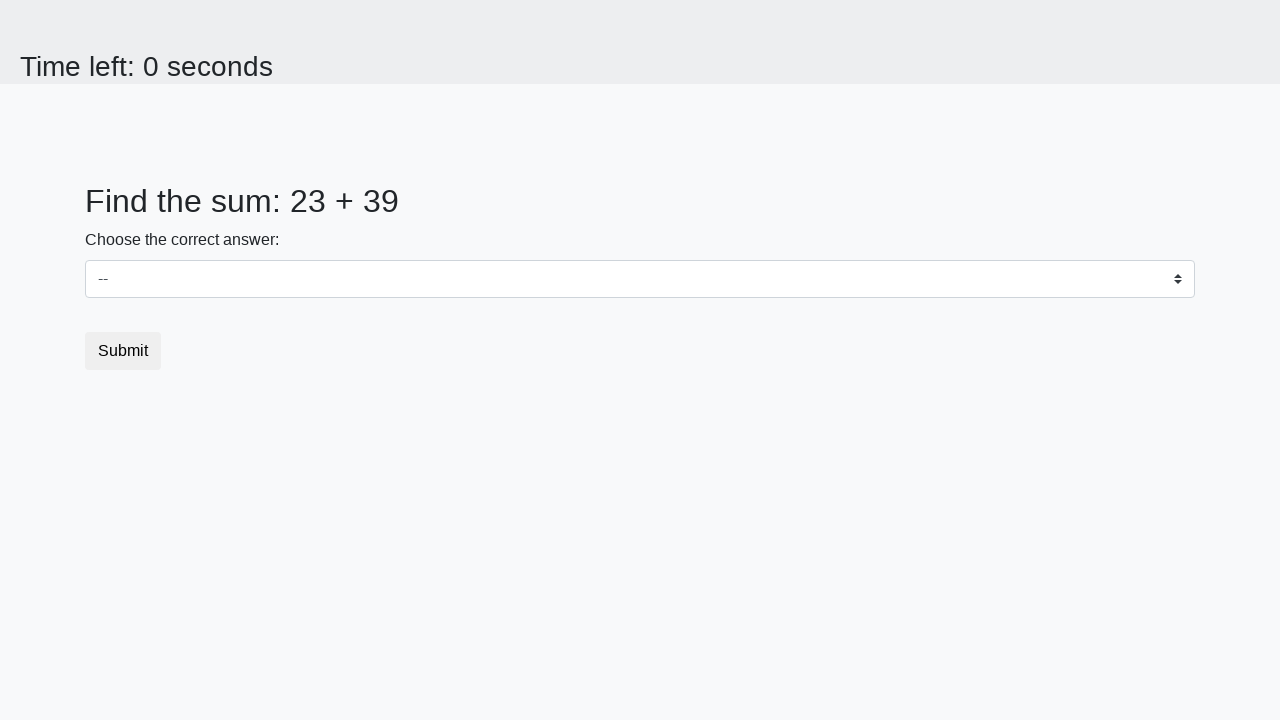

Extracted second number from span#num2
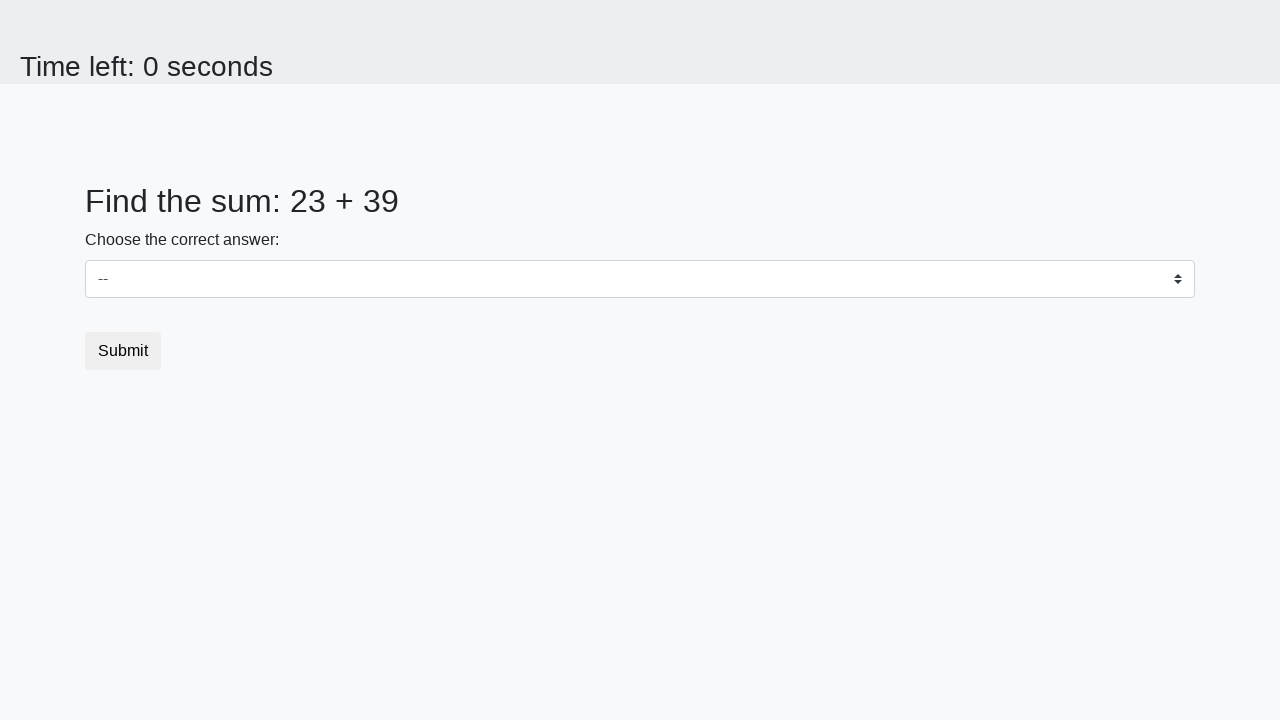

Calculated sum of 23 + 39 = 62
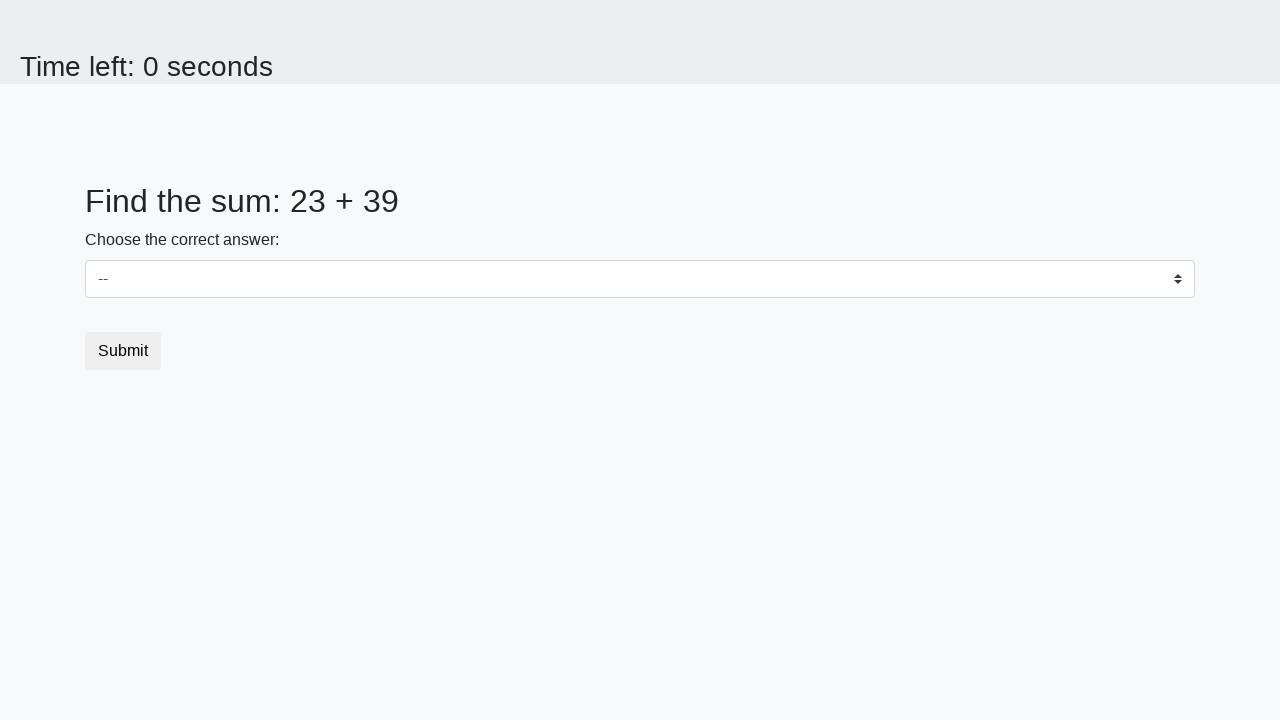

Selected 62 from dropdown menu on //select[@id='dropdown']
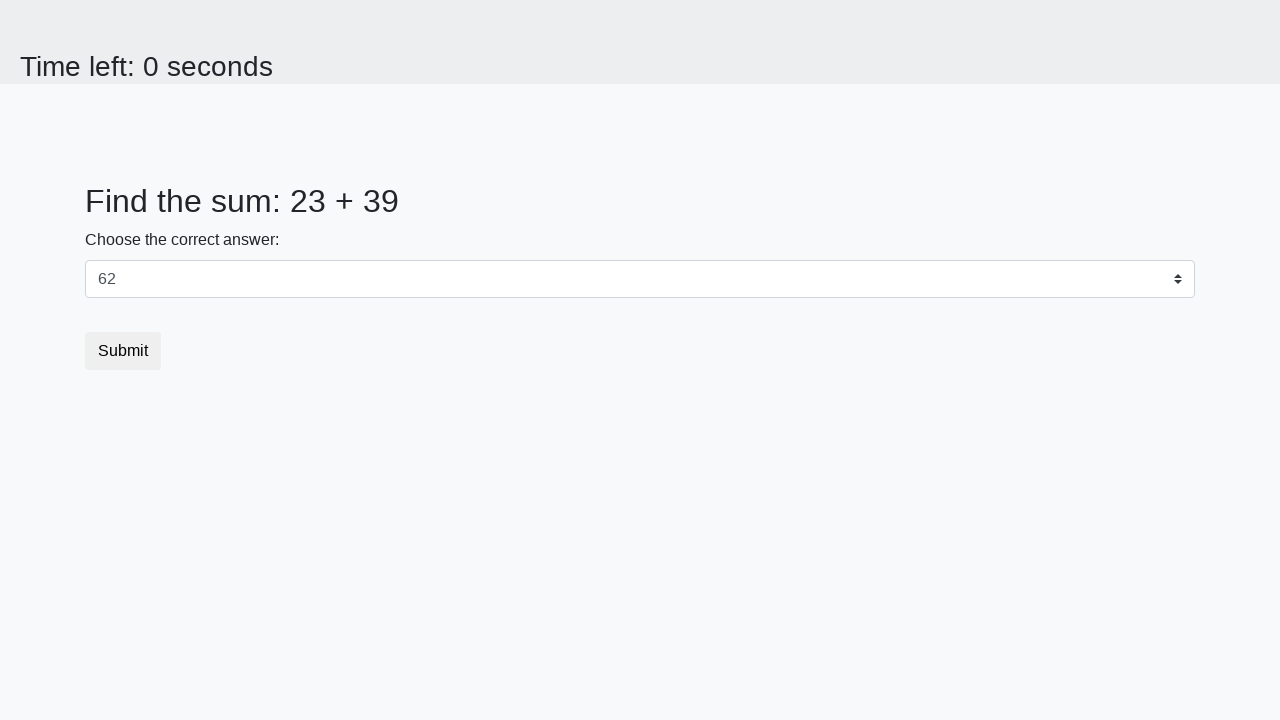

Clicked Submit button to submit the form at (123, 351) on xpath=//button[contains(text(), 'Submit')]
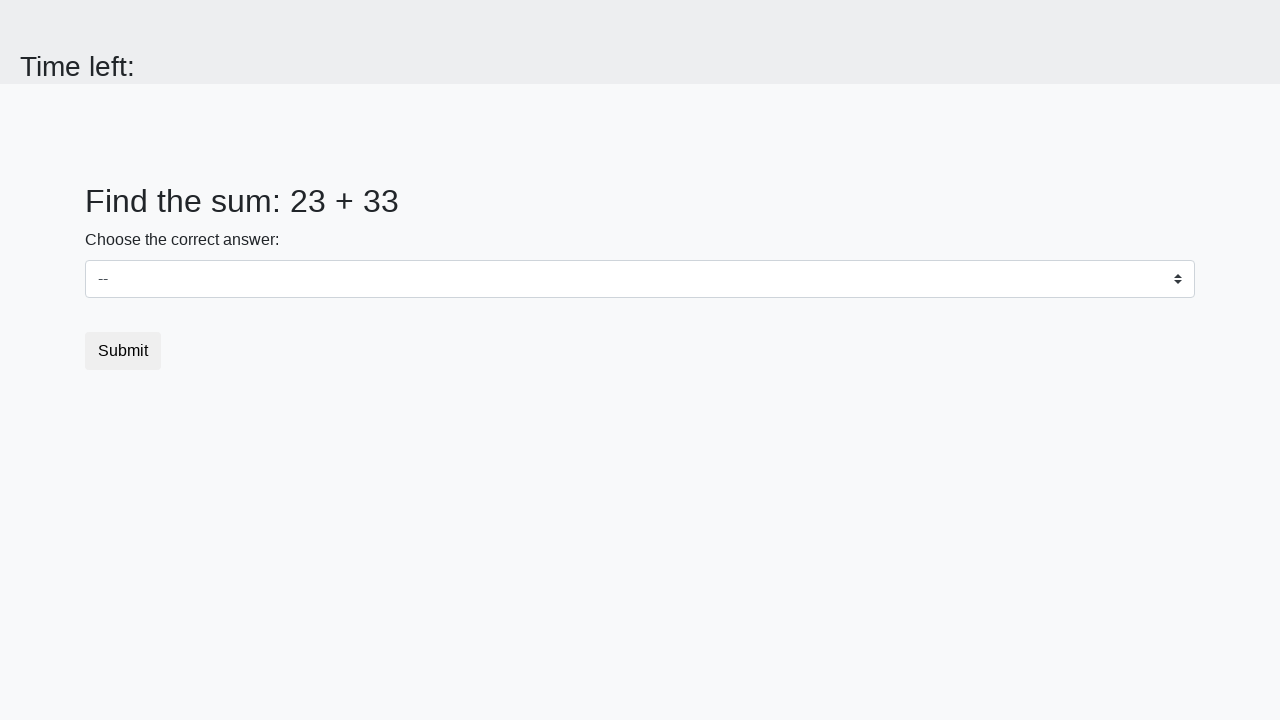

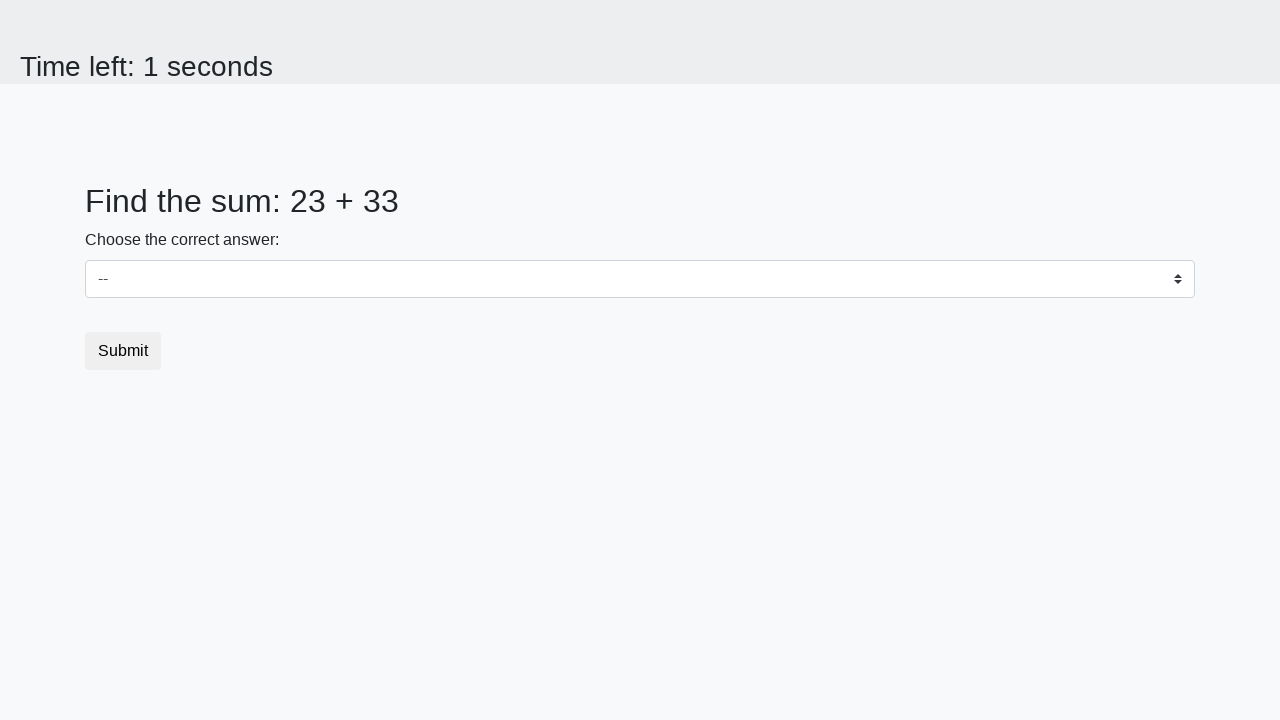